Tests a jQuery dropdown tree component by clicking on the input box to open the dropdown and selecting choice 9 from the available options

Starting URL: https://www.jqueryscript.net/demo/Drop-Down-Combo-Tree/

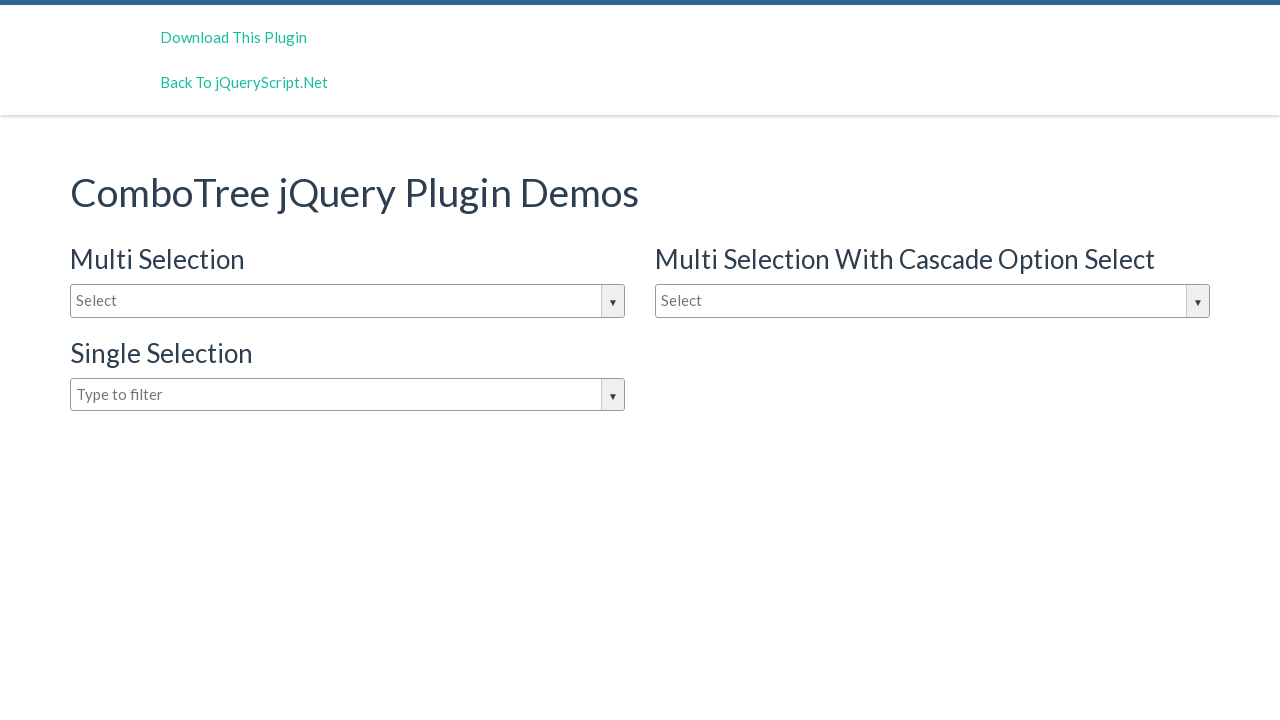

Clicked on the input box to open the dropdown at (348, 301) on #justAnInputBox
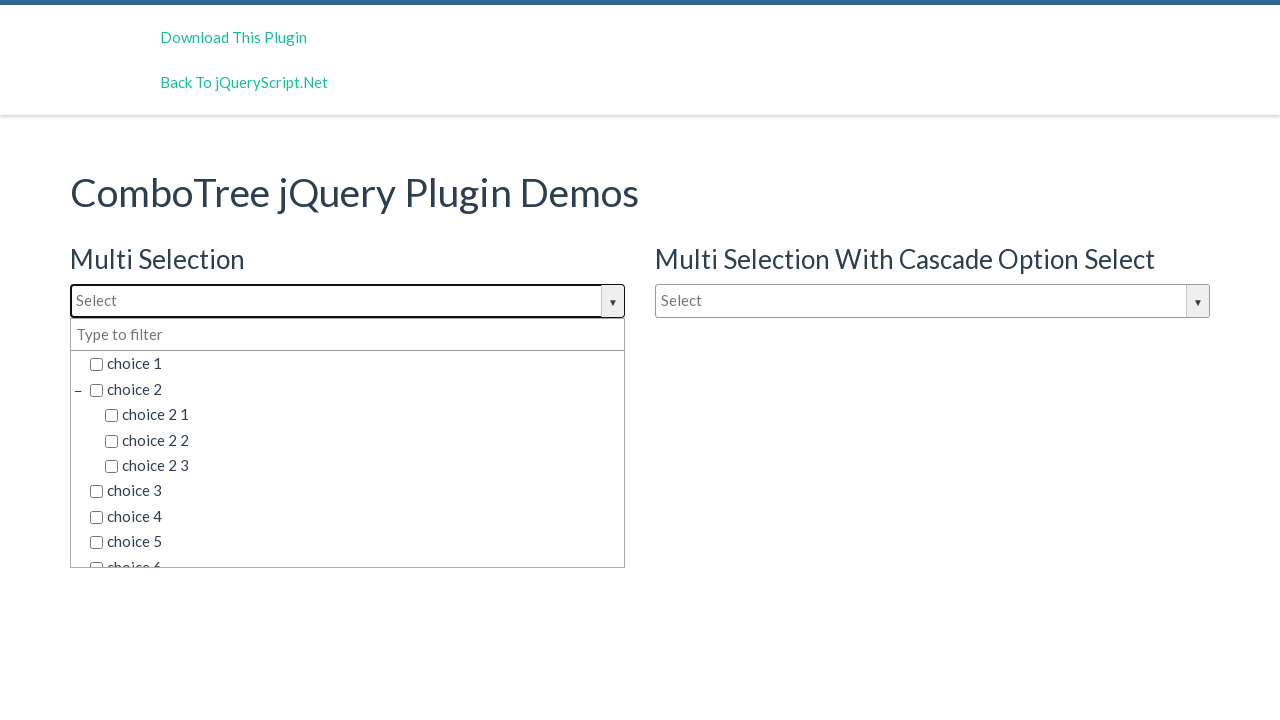

Dropdown options loaded and became visible
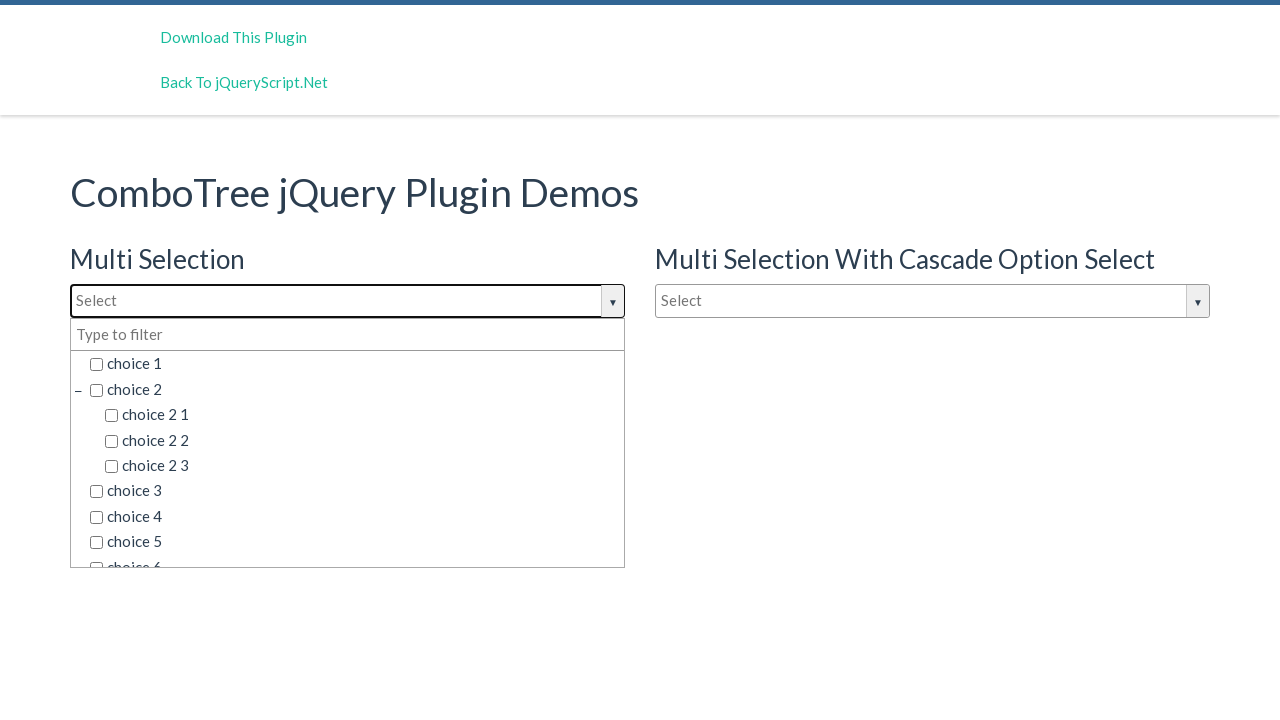

choice 9 was not found in the available options
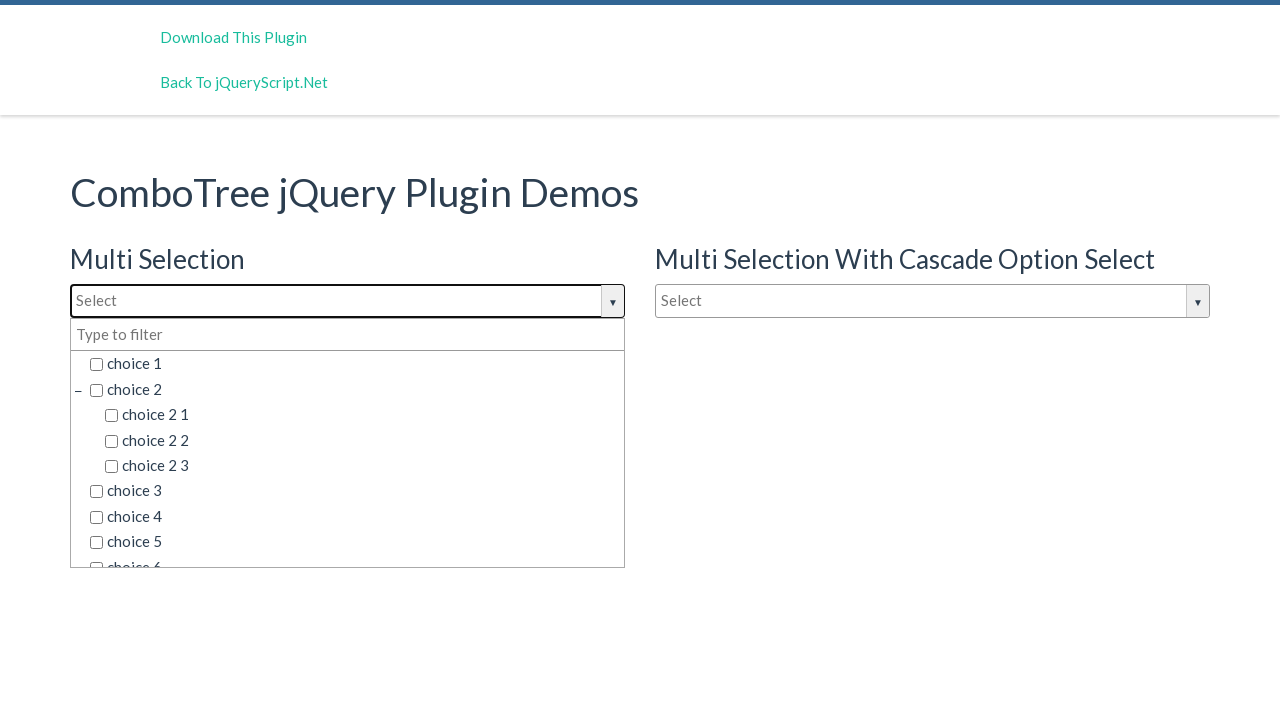

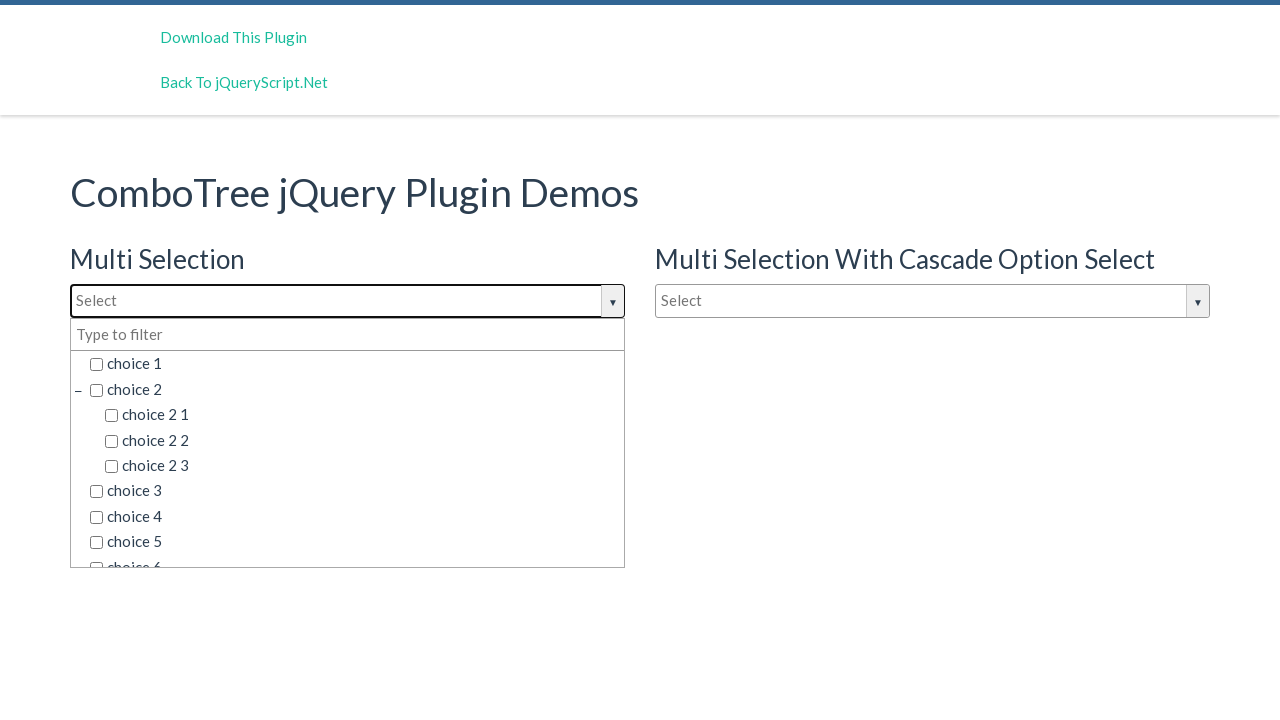